Tests right-click functionality on a button element by performing a context click action

Starting URL: https://demoqa.com/buttons

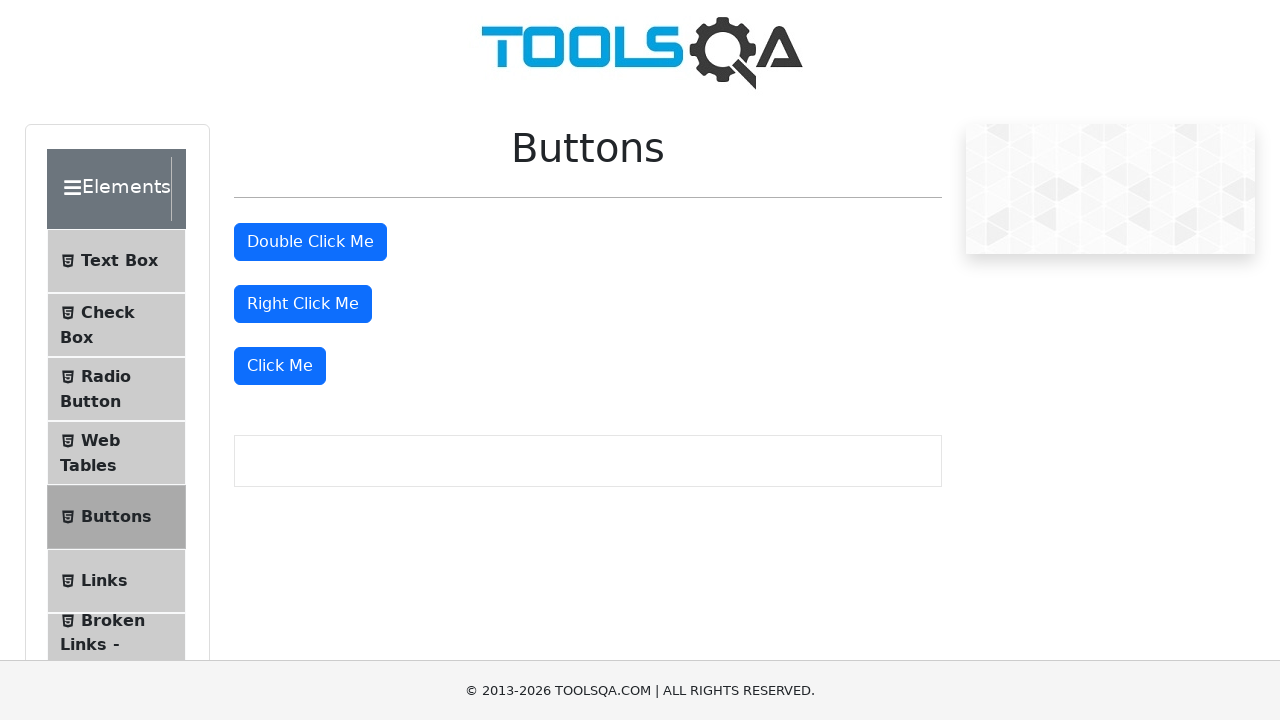

Performed right-click on the right click button at (303, 304) on #rightClickBtn
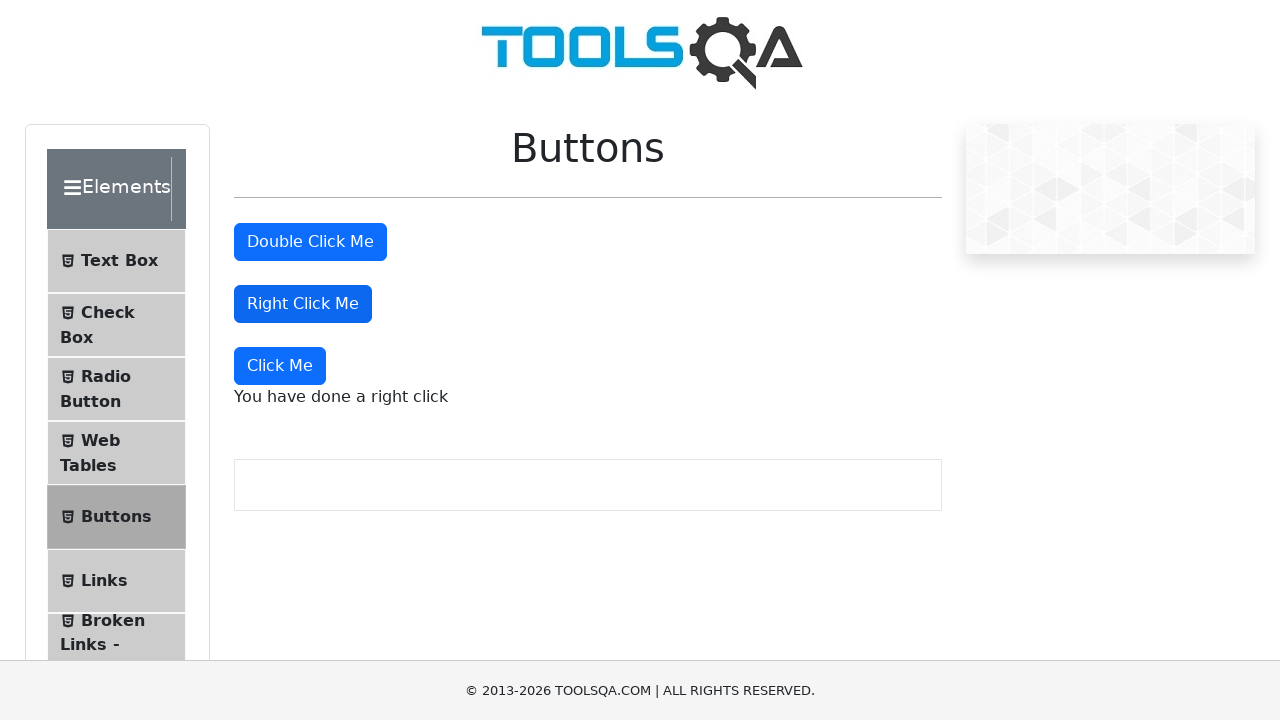

Right-click context menu message appeared
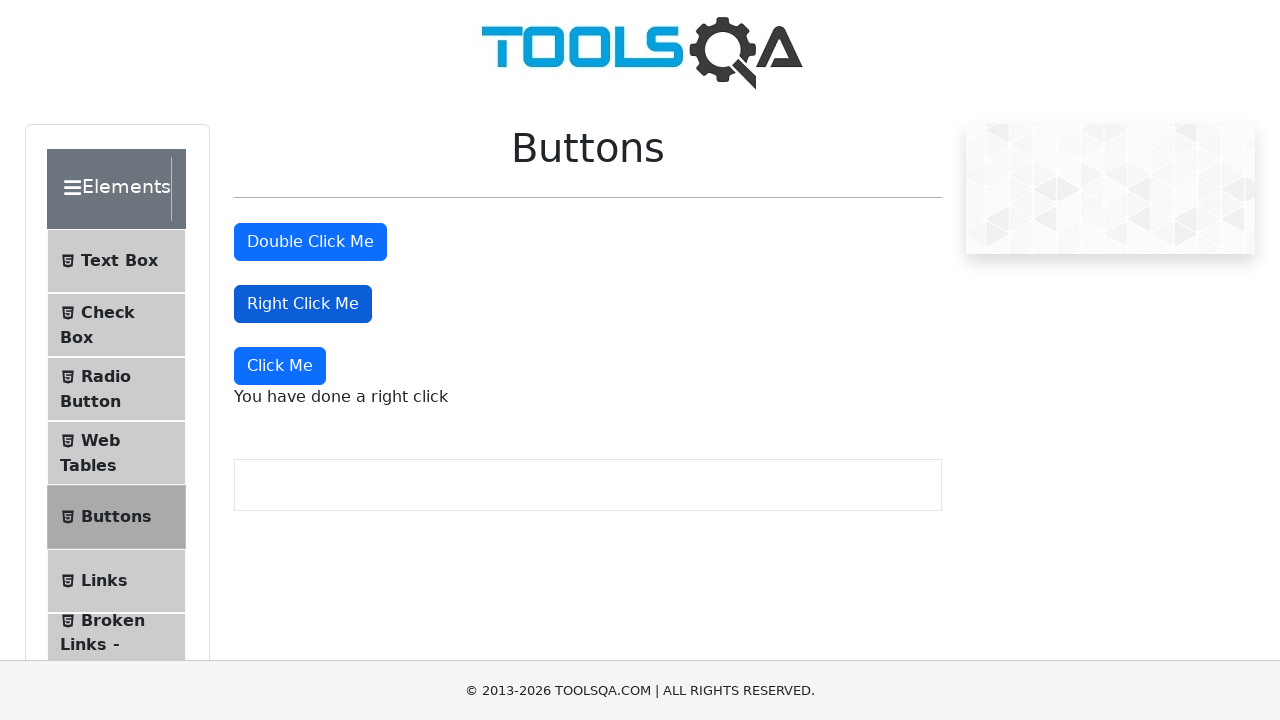

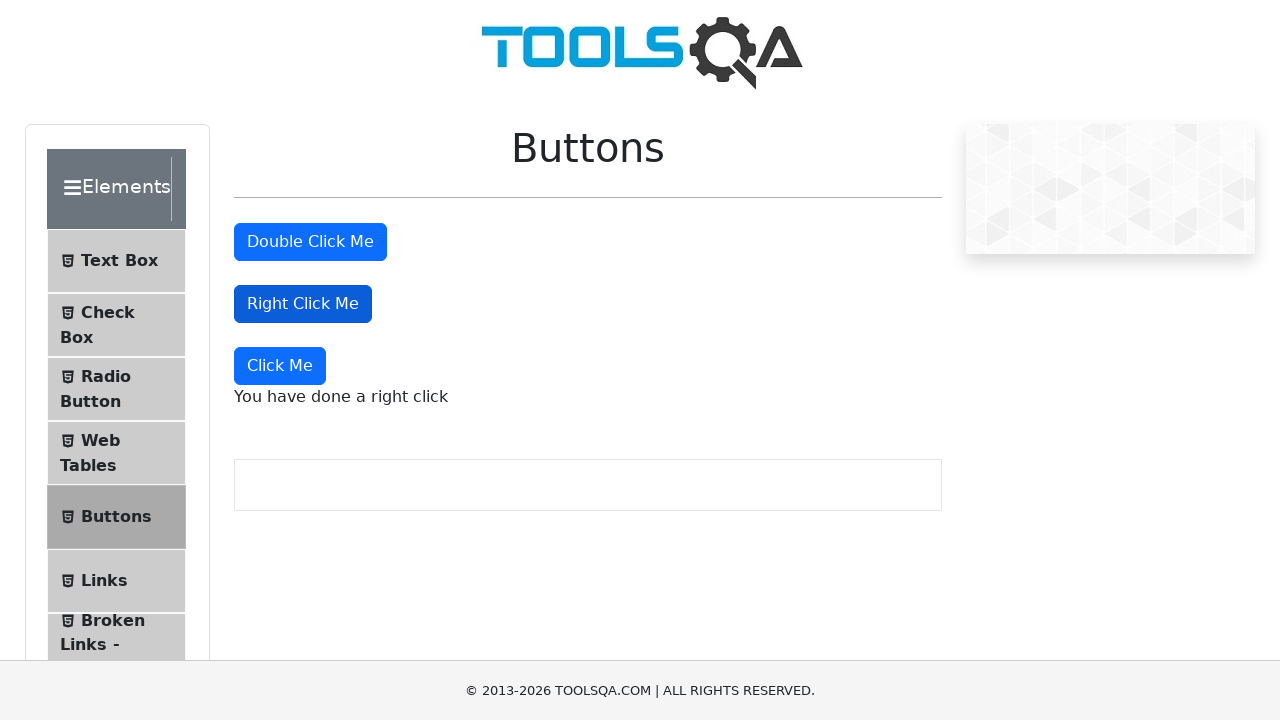